Tests a flights search application by selecting origin and destination cities from dropdown comboboxes using keyboard navigation, verifying the flight search functionality works correctly

Starting URL: https://flights-app.pages.dev/

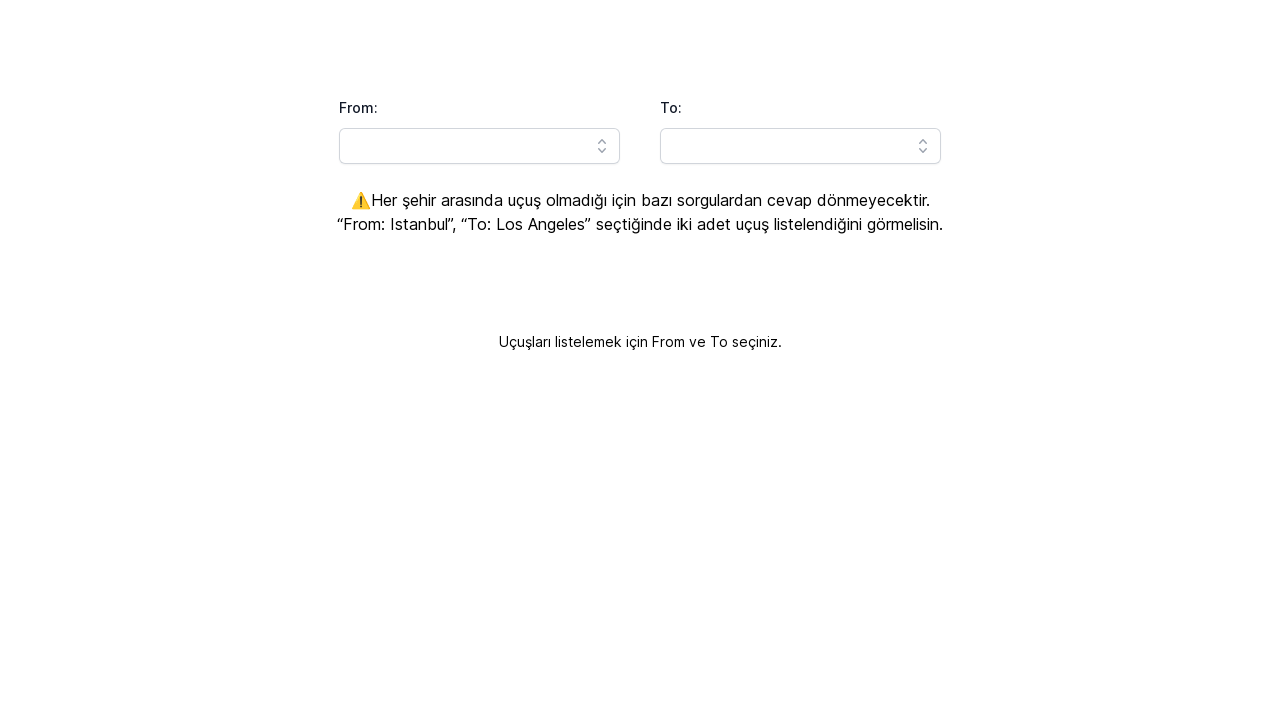

Set viewport to 1920x1080
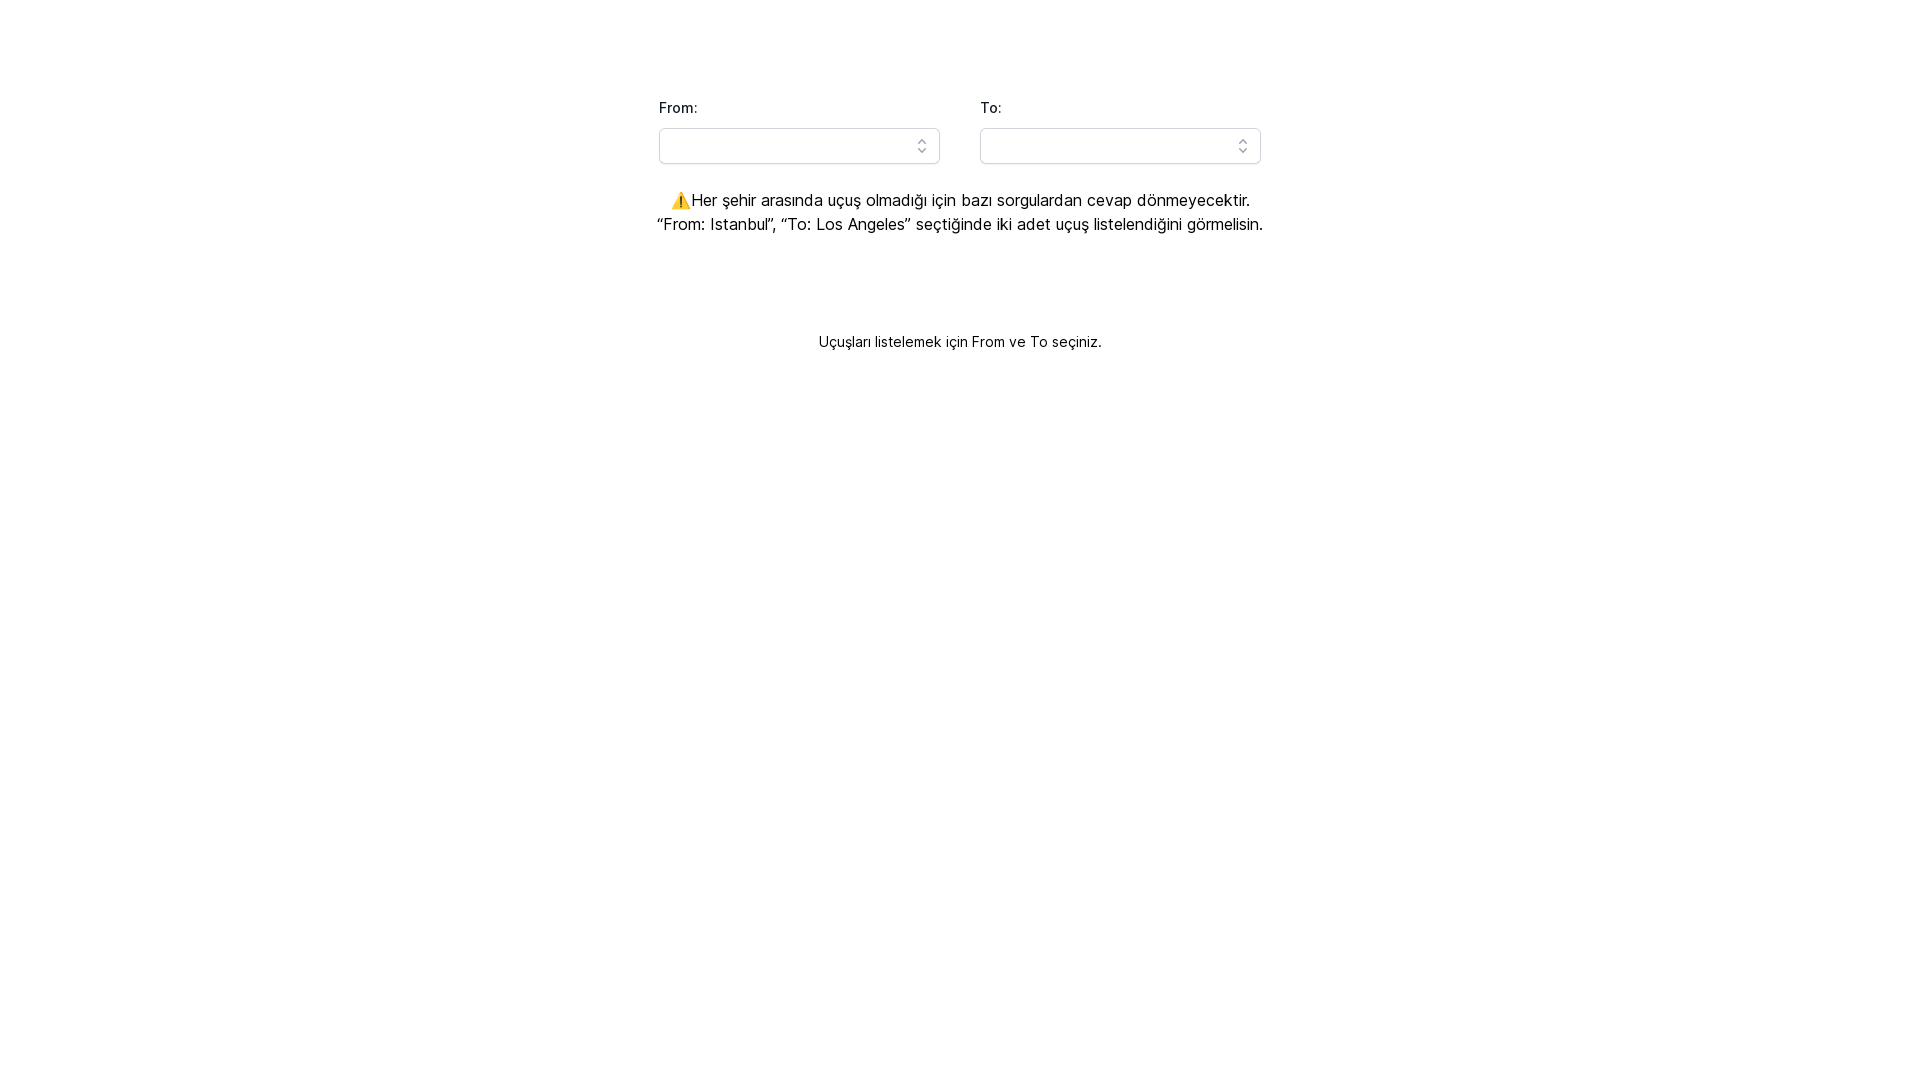

Clicked origin city combobox button at (922, 146) on #headlessui-combobox-button-\:R1a9lla\:
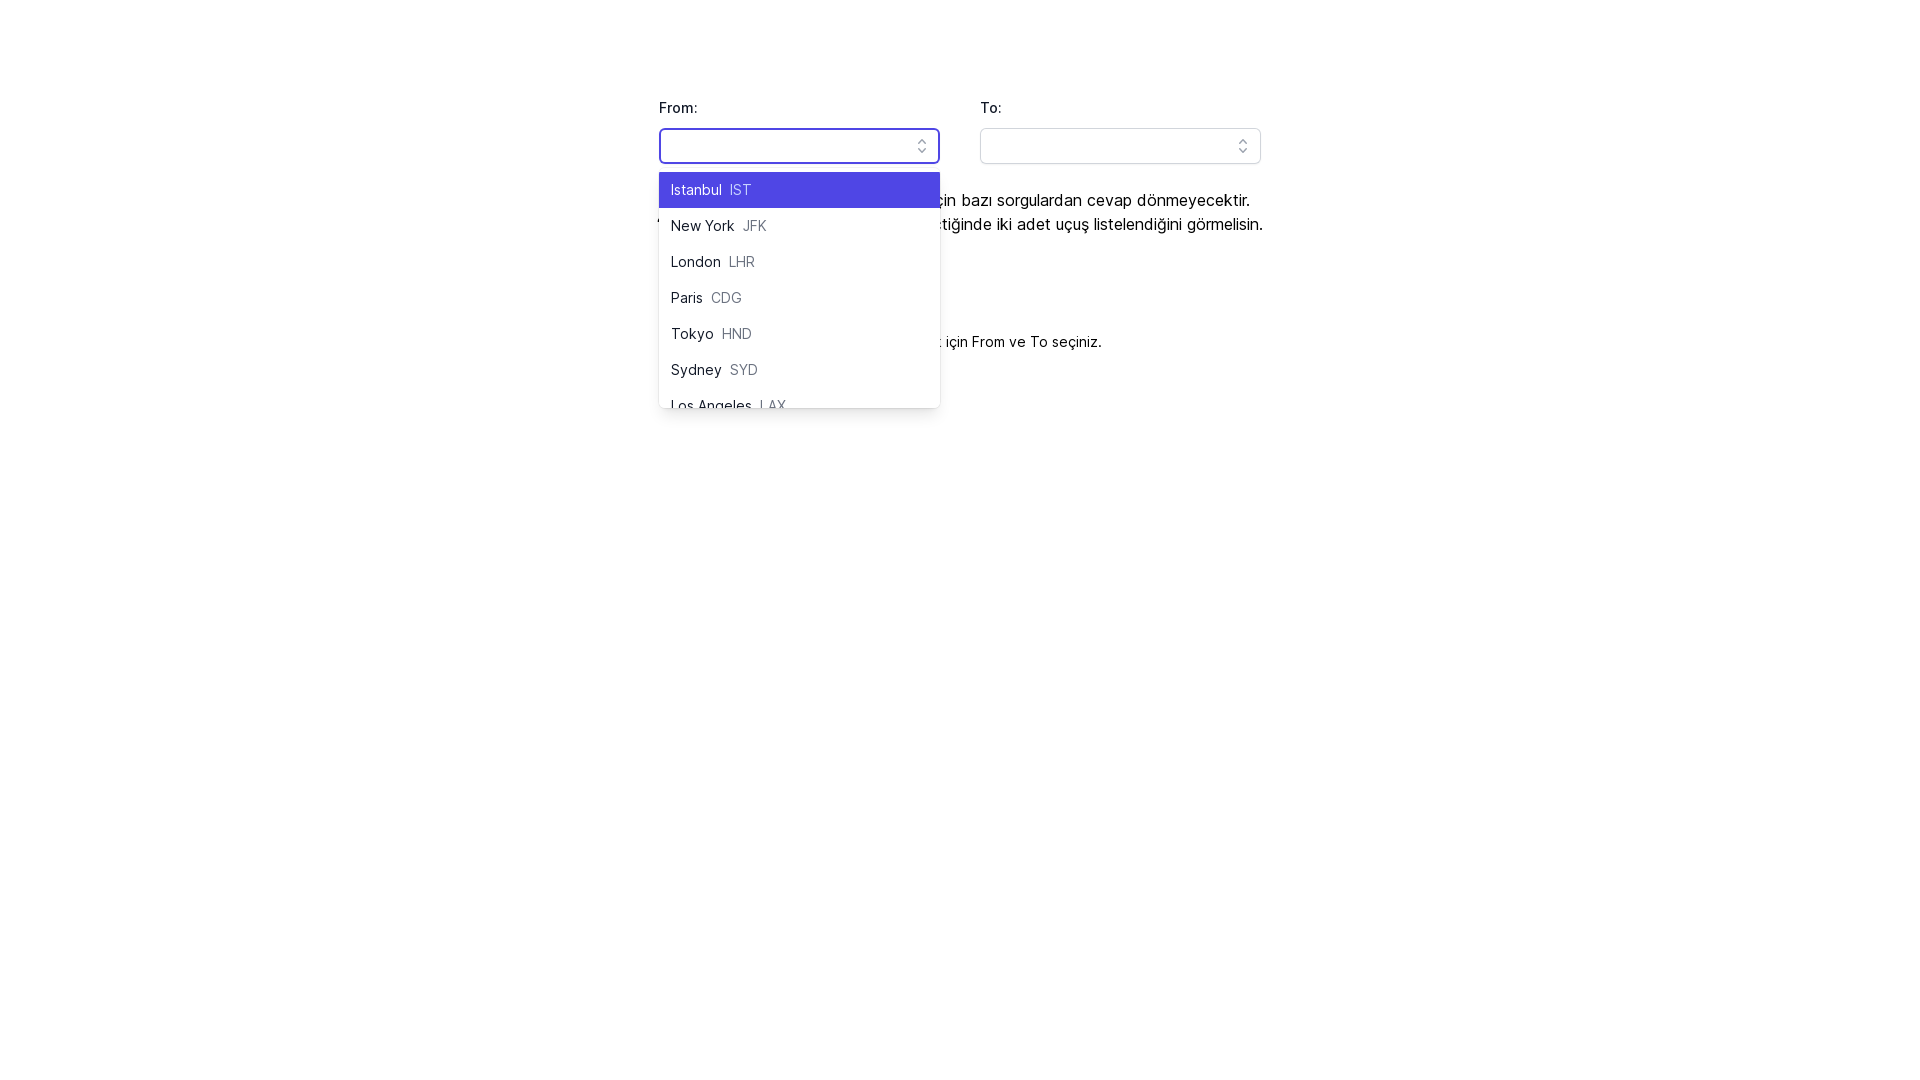

Pressed ArrowDown in origin input (first time) on #headlessui-combobox-input-\:Rq9lla\:
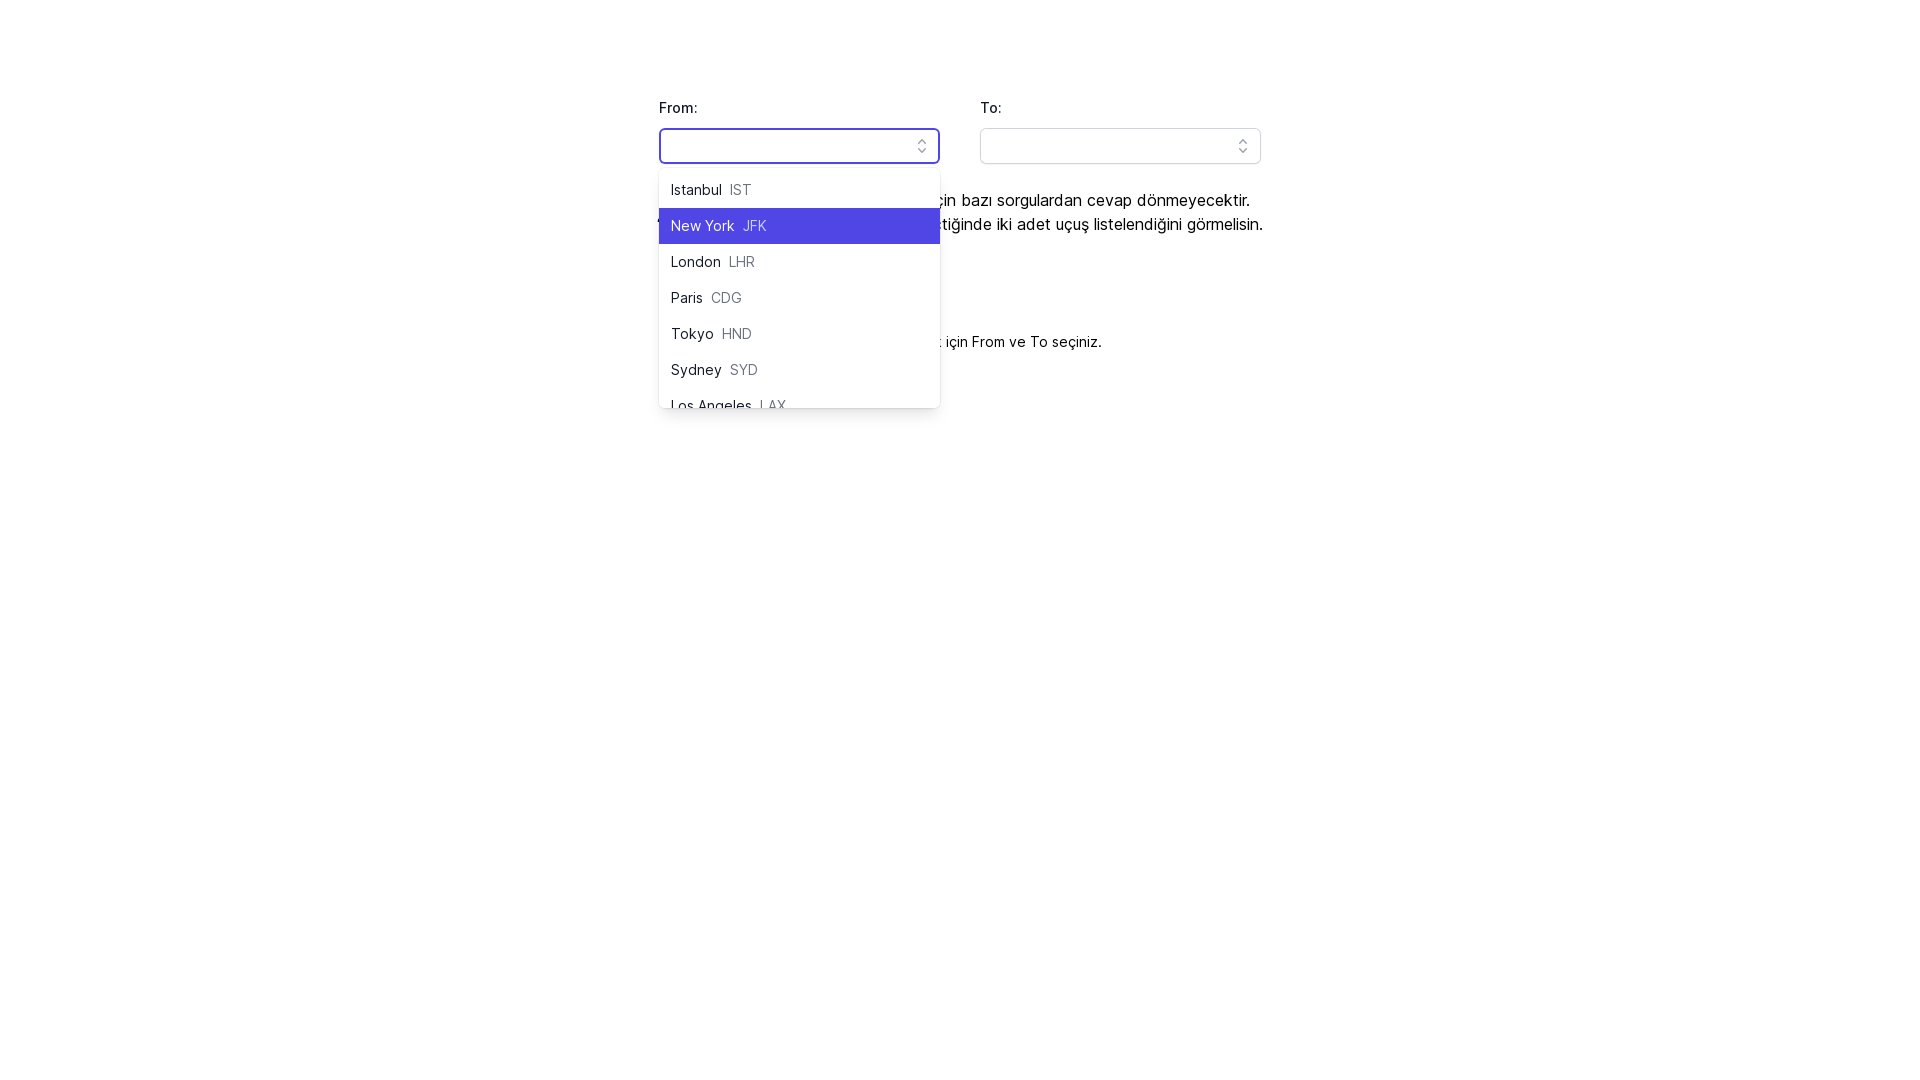

Pressed ArrowDown in origin input (second time) on #headlessui-combobox-input-\:Rq9lla\:
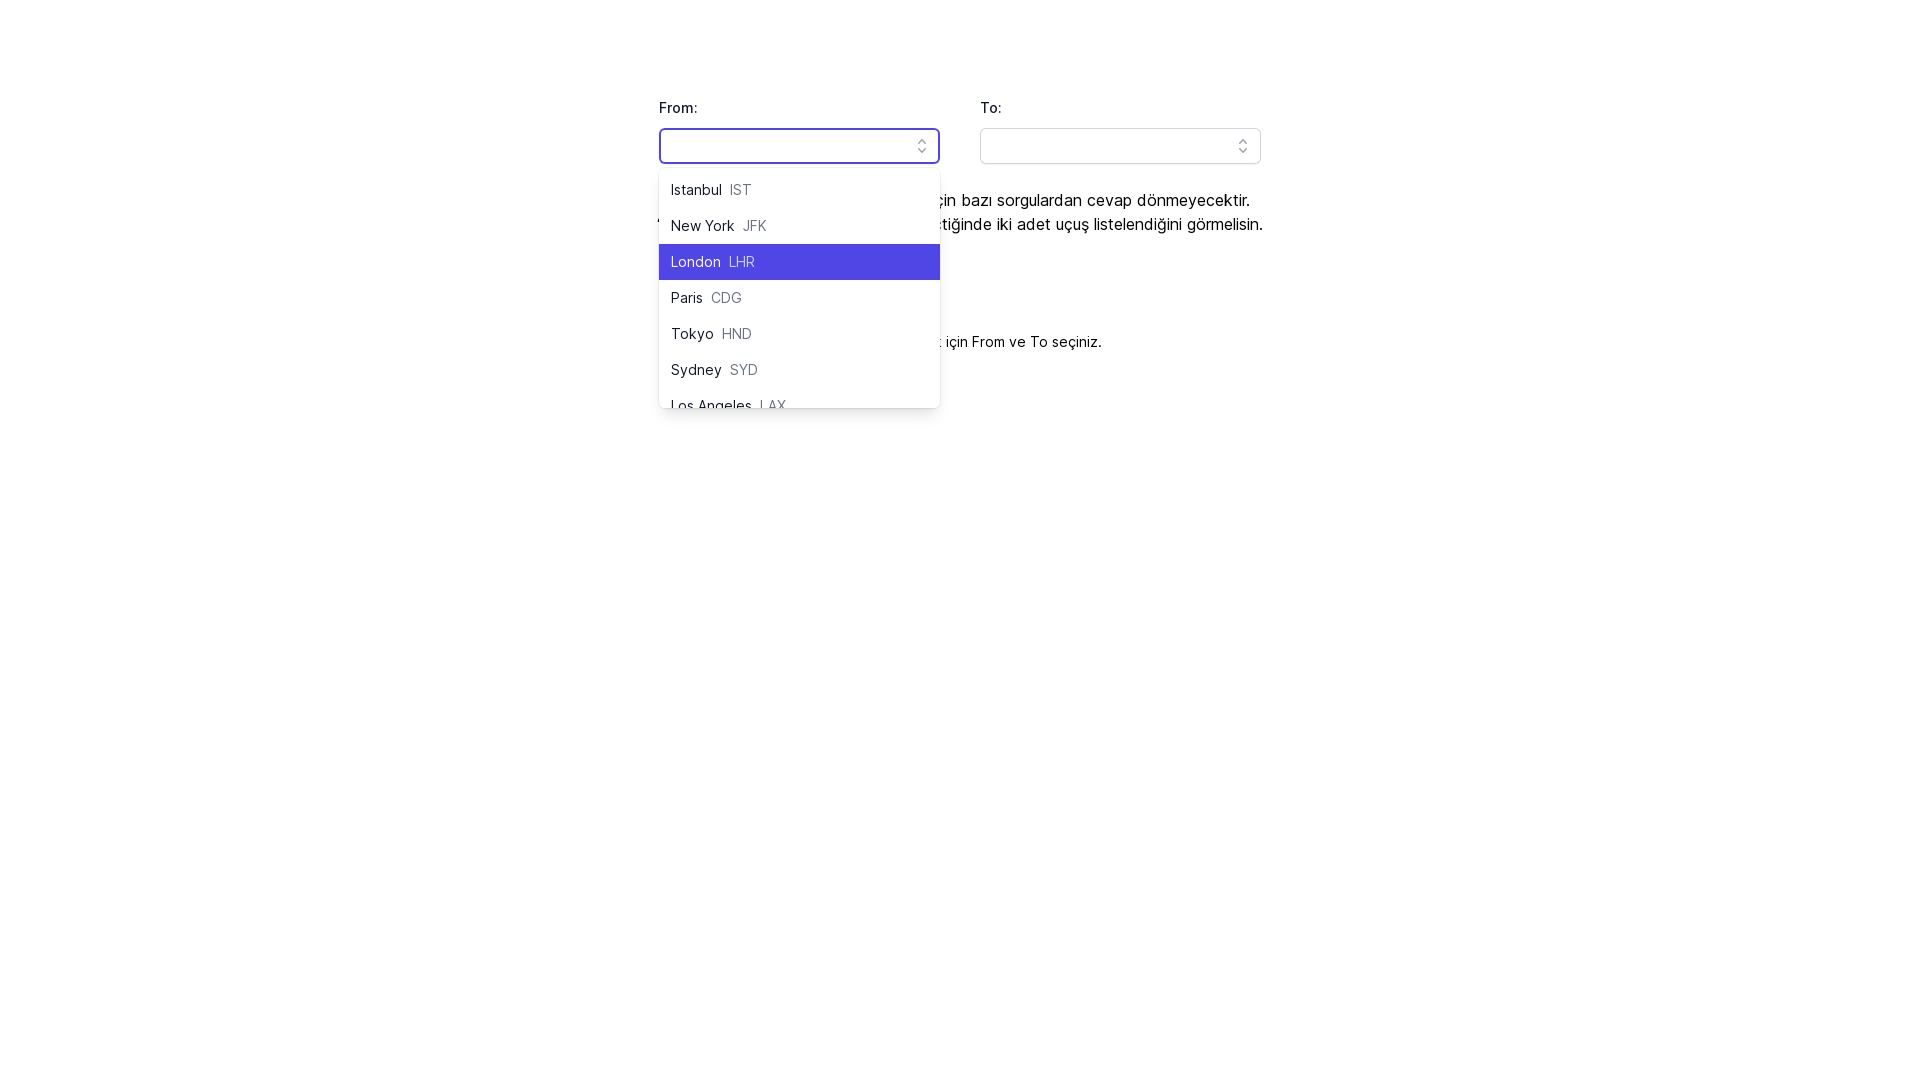

Pressed Enter to select origin city on #headlessui-combobox-input-\:Rq9lla\:
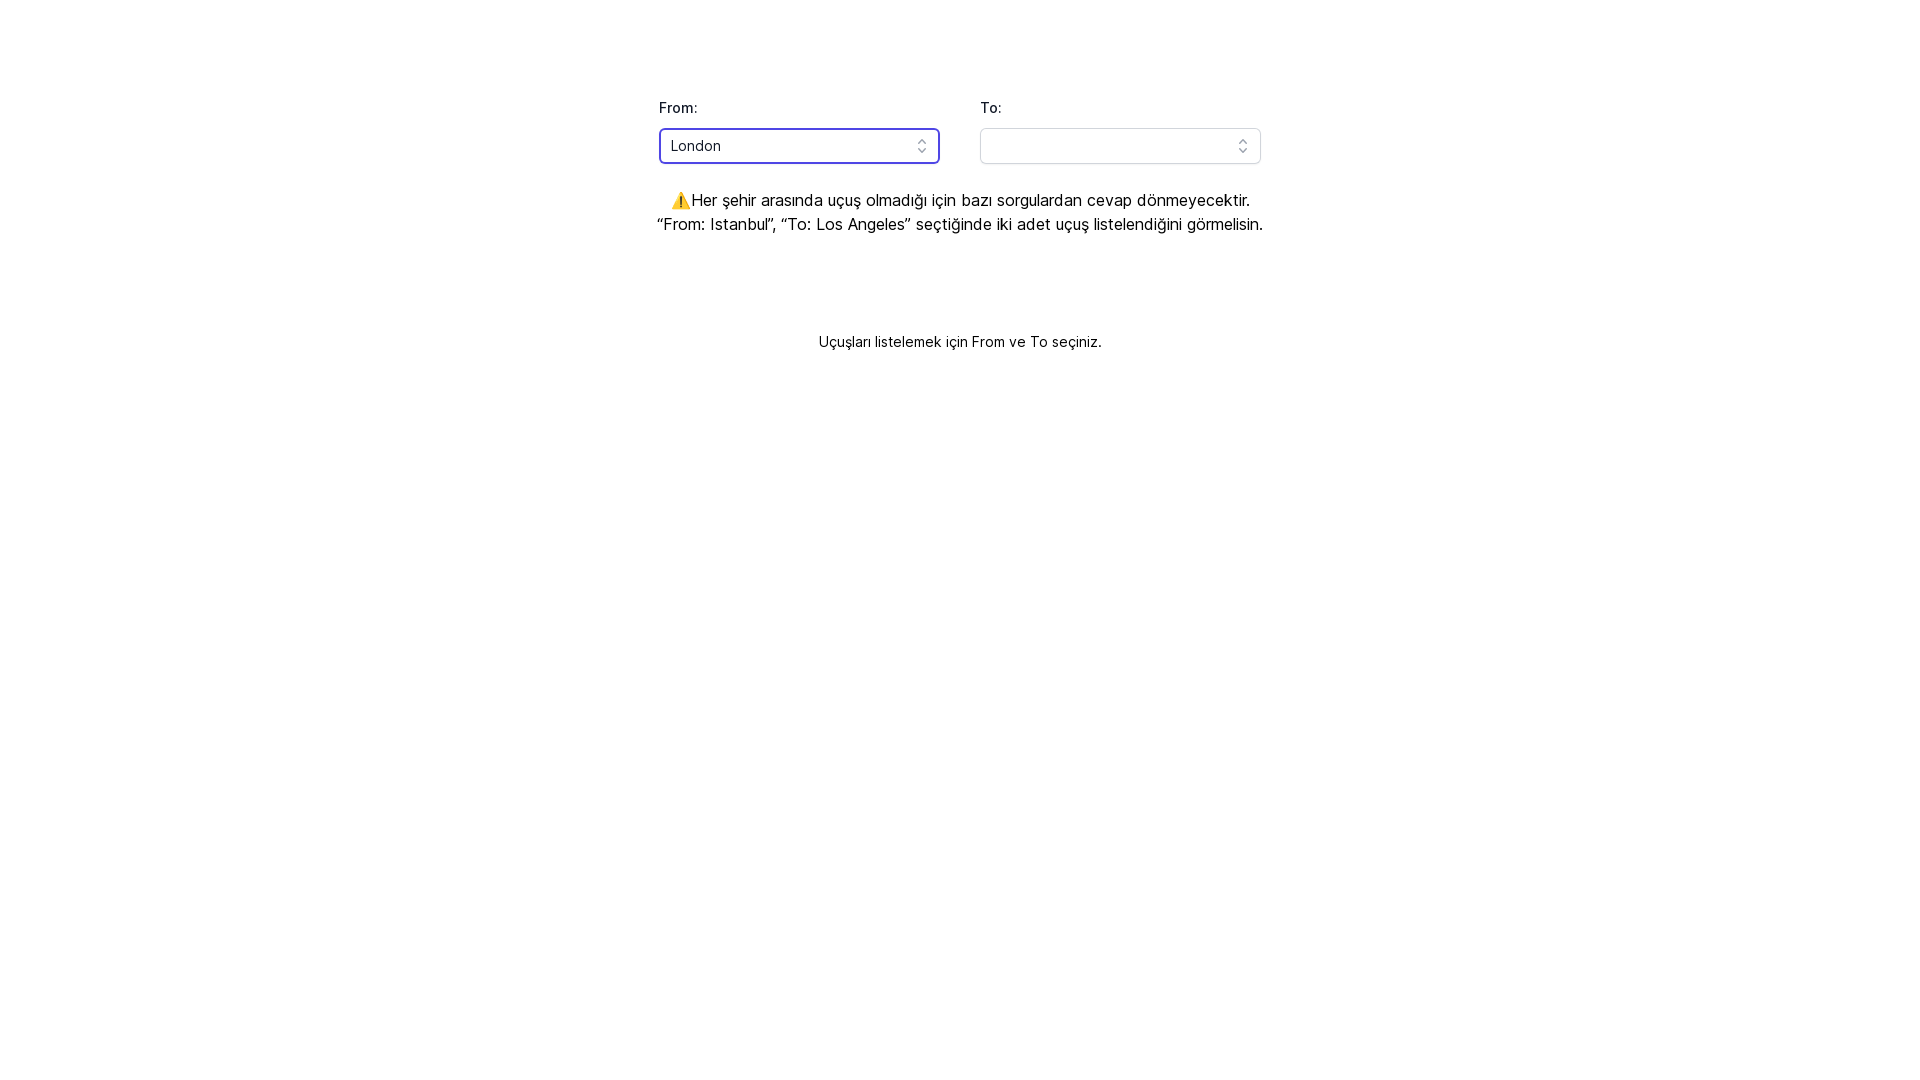

Waited 500ms for origin selection to be processed
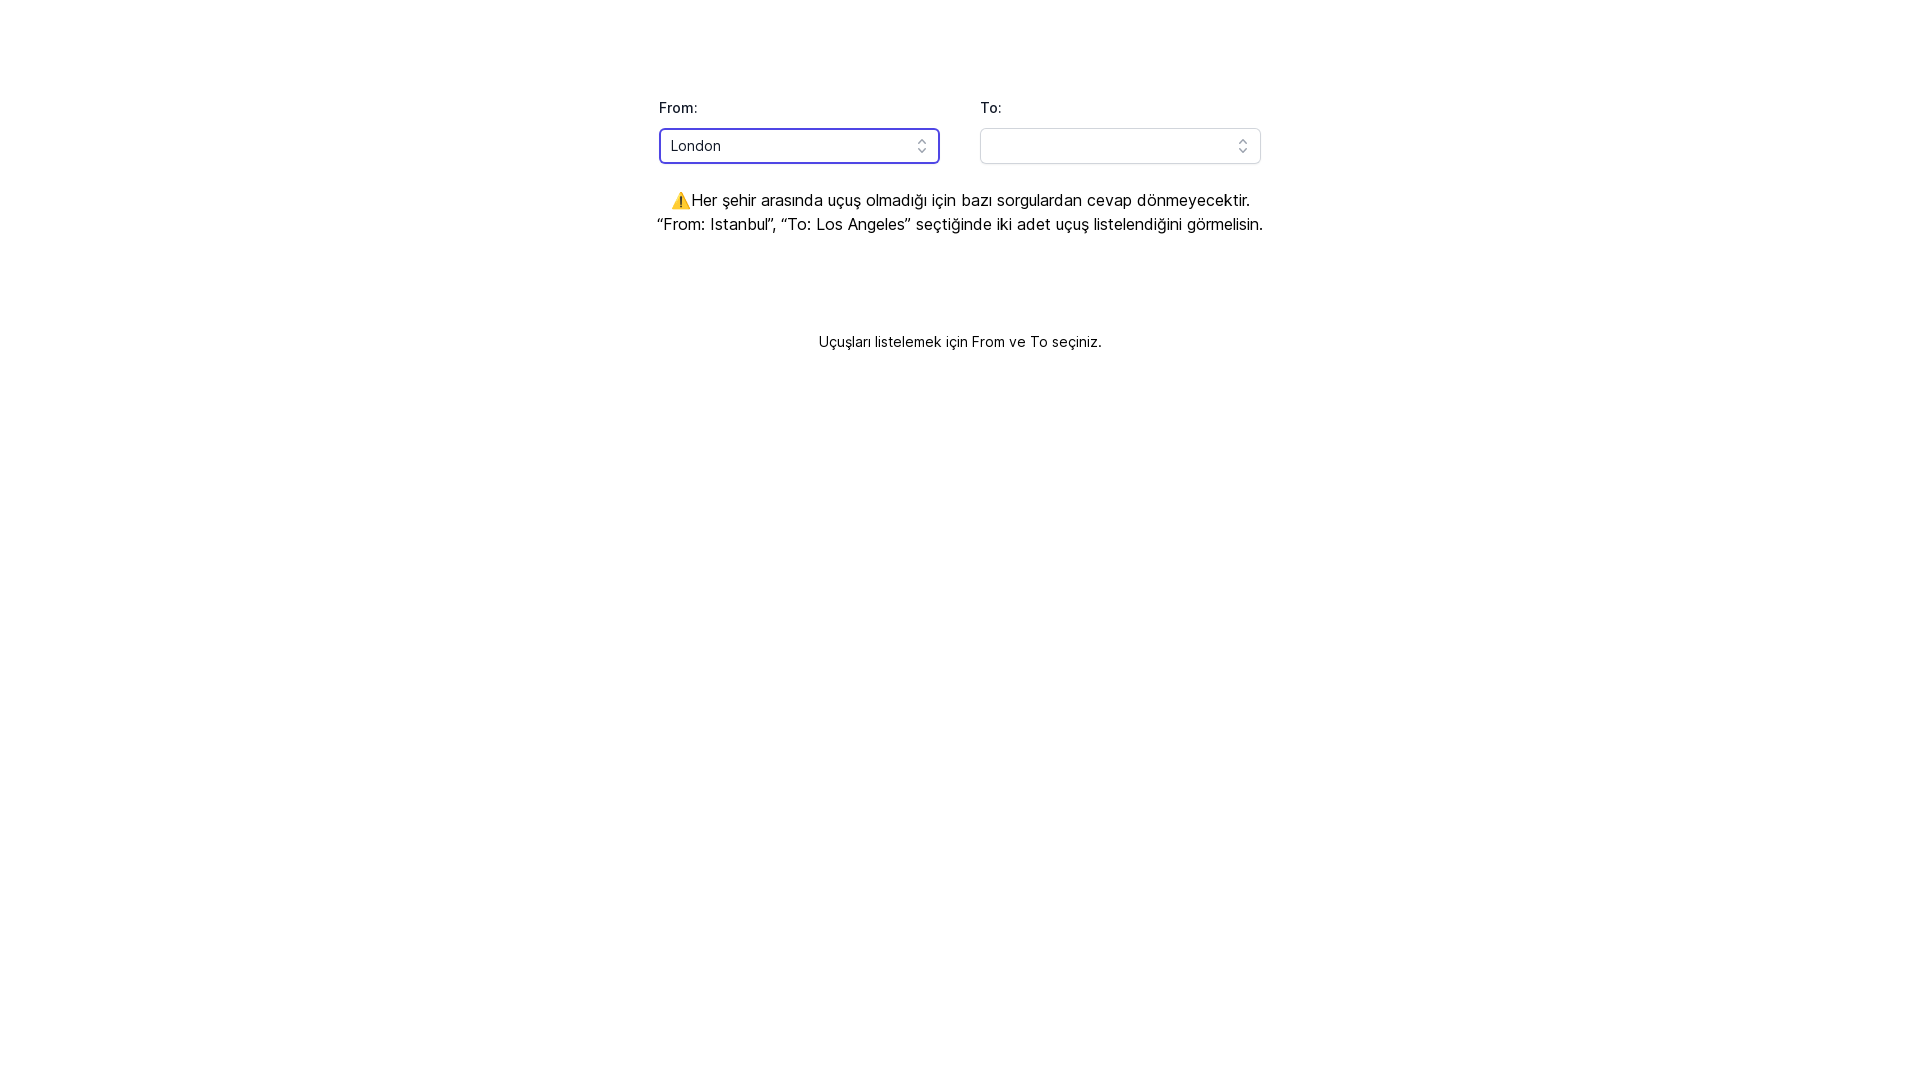

Clicked destination city combobox button at (1243, 146) on #headlessui-combobox-button-\:R1ahlla\:
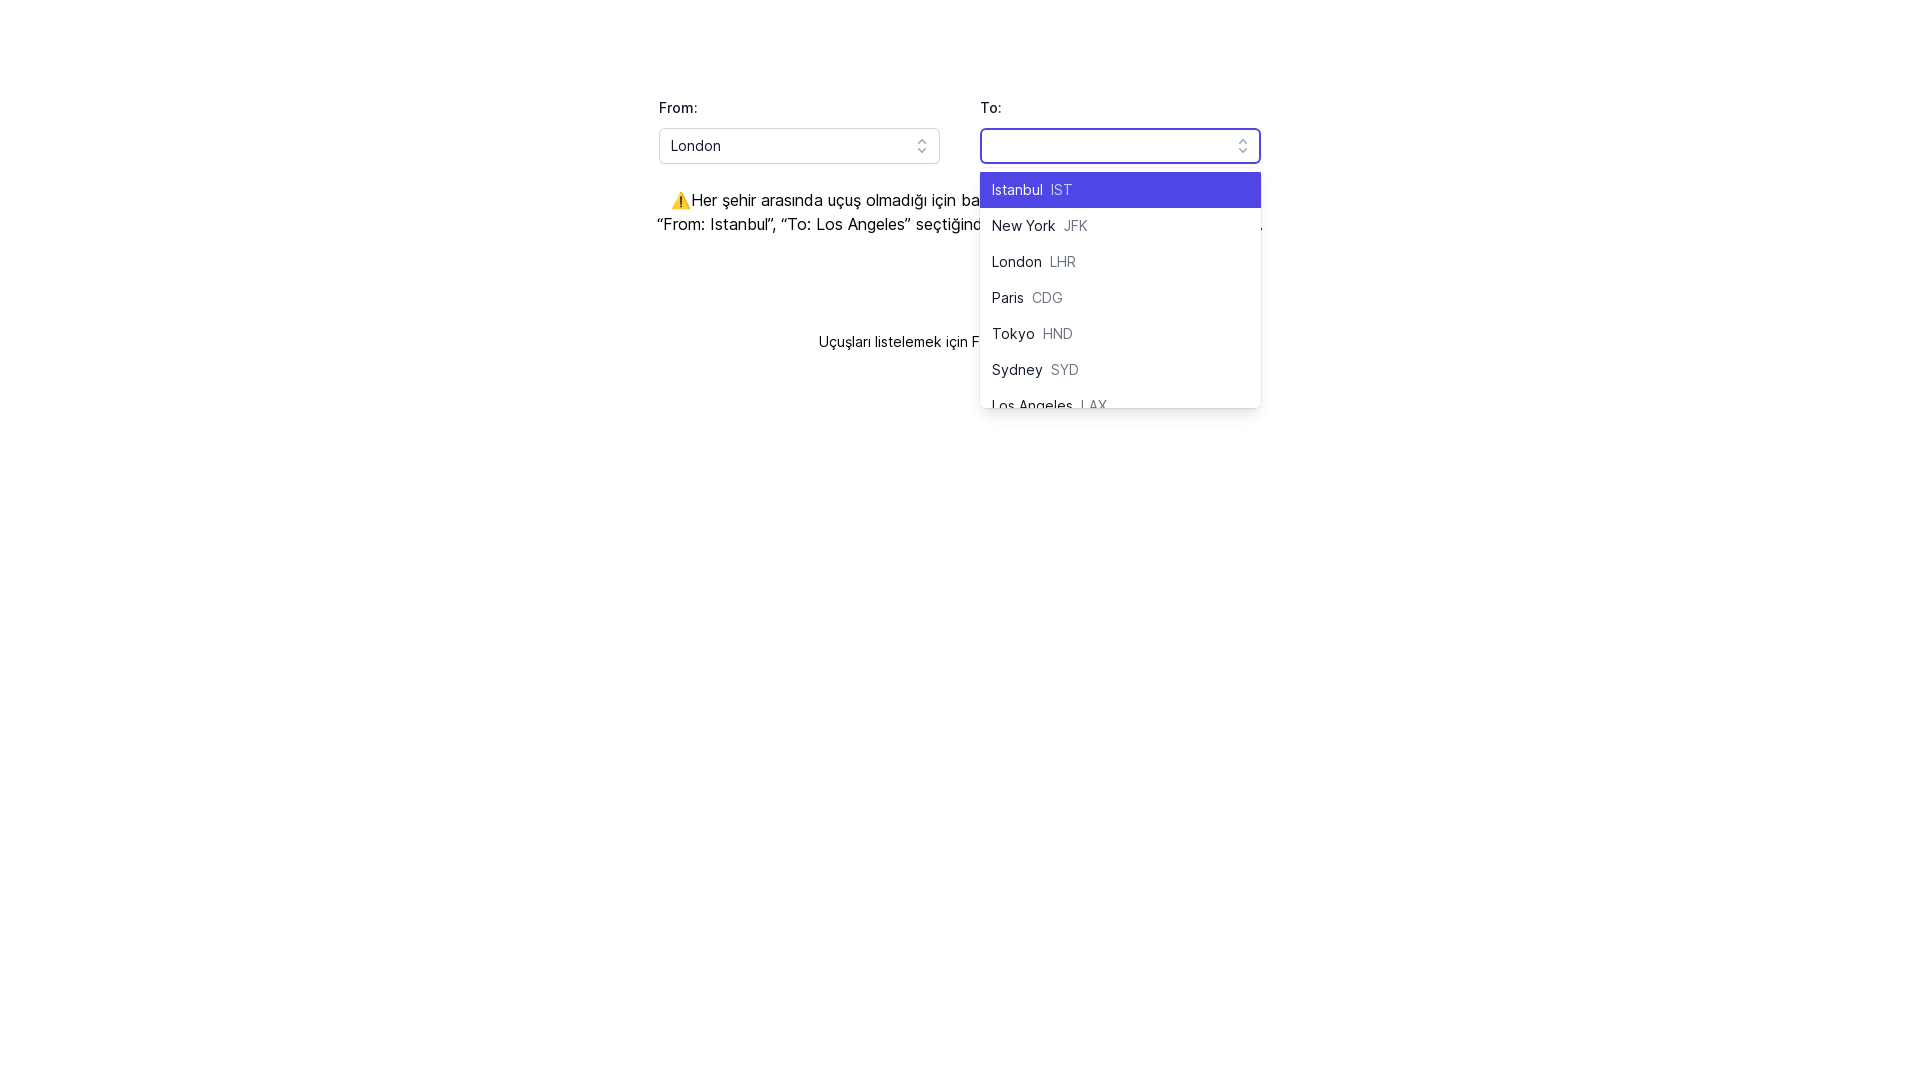

Pressed ArrowDown in destination input (first time) on #headlessui-combobox-input-\:Rqhlla\:
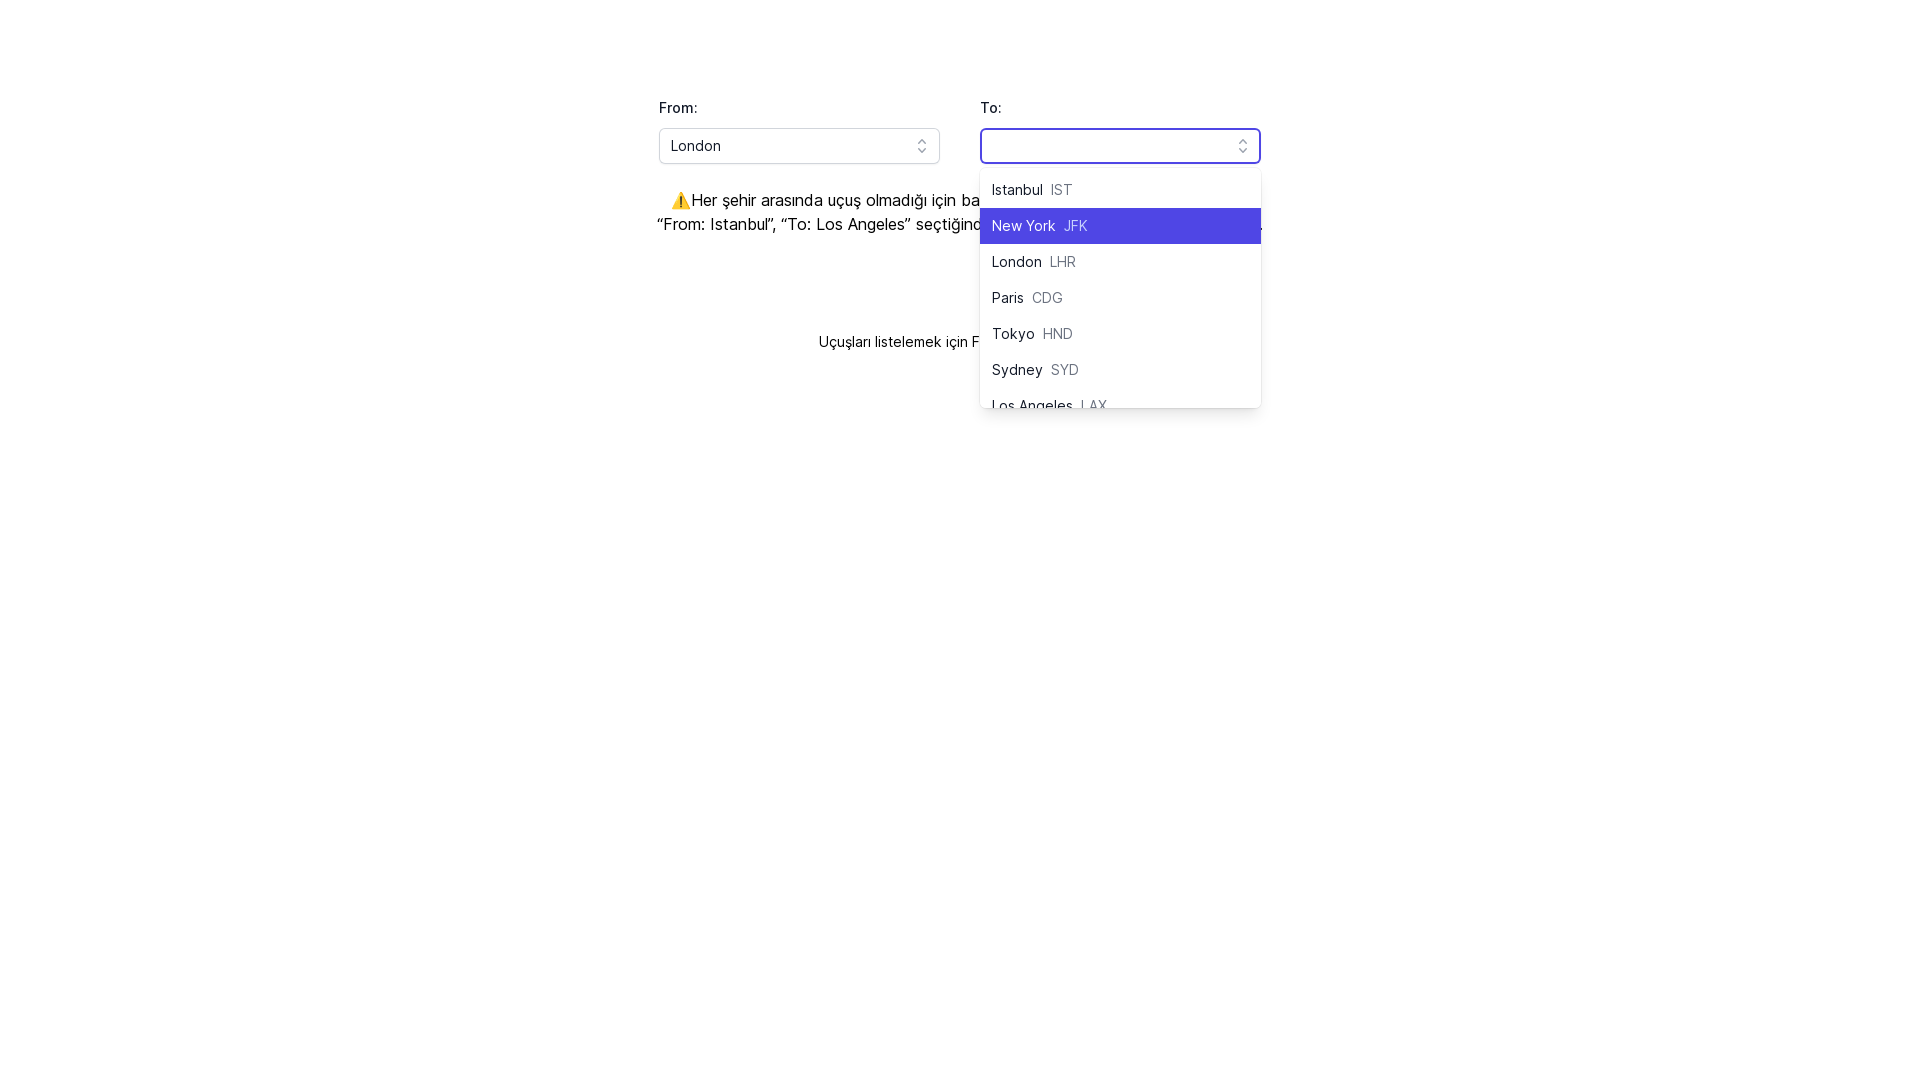

Pressed ArrowDown in destination input (second time) on #headlessui-combobox-input-\:Rqhlla\:
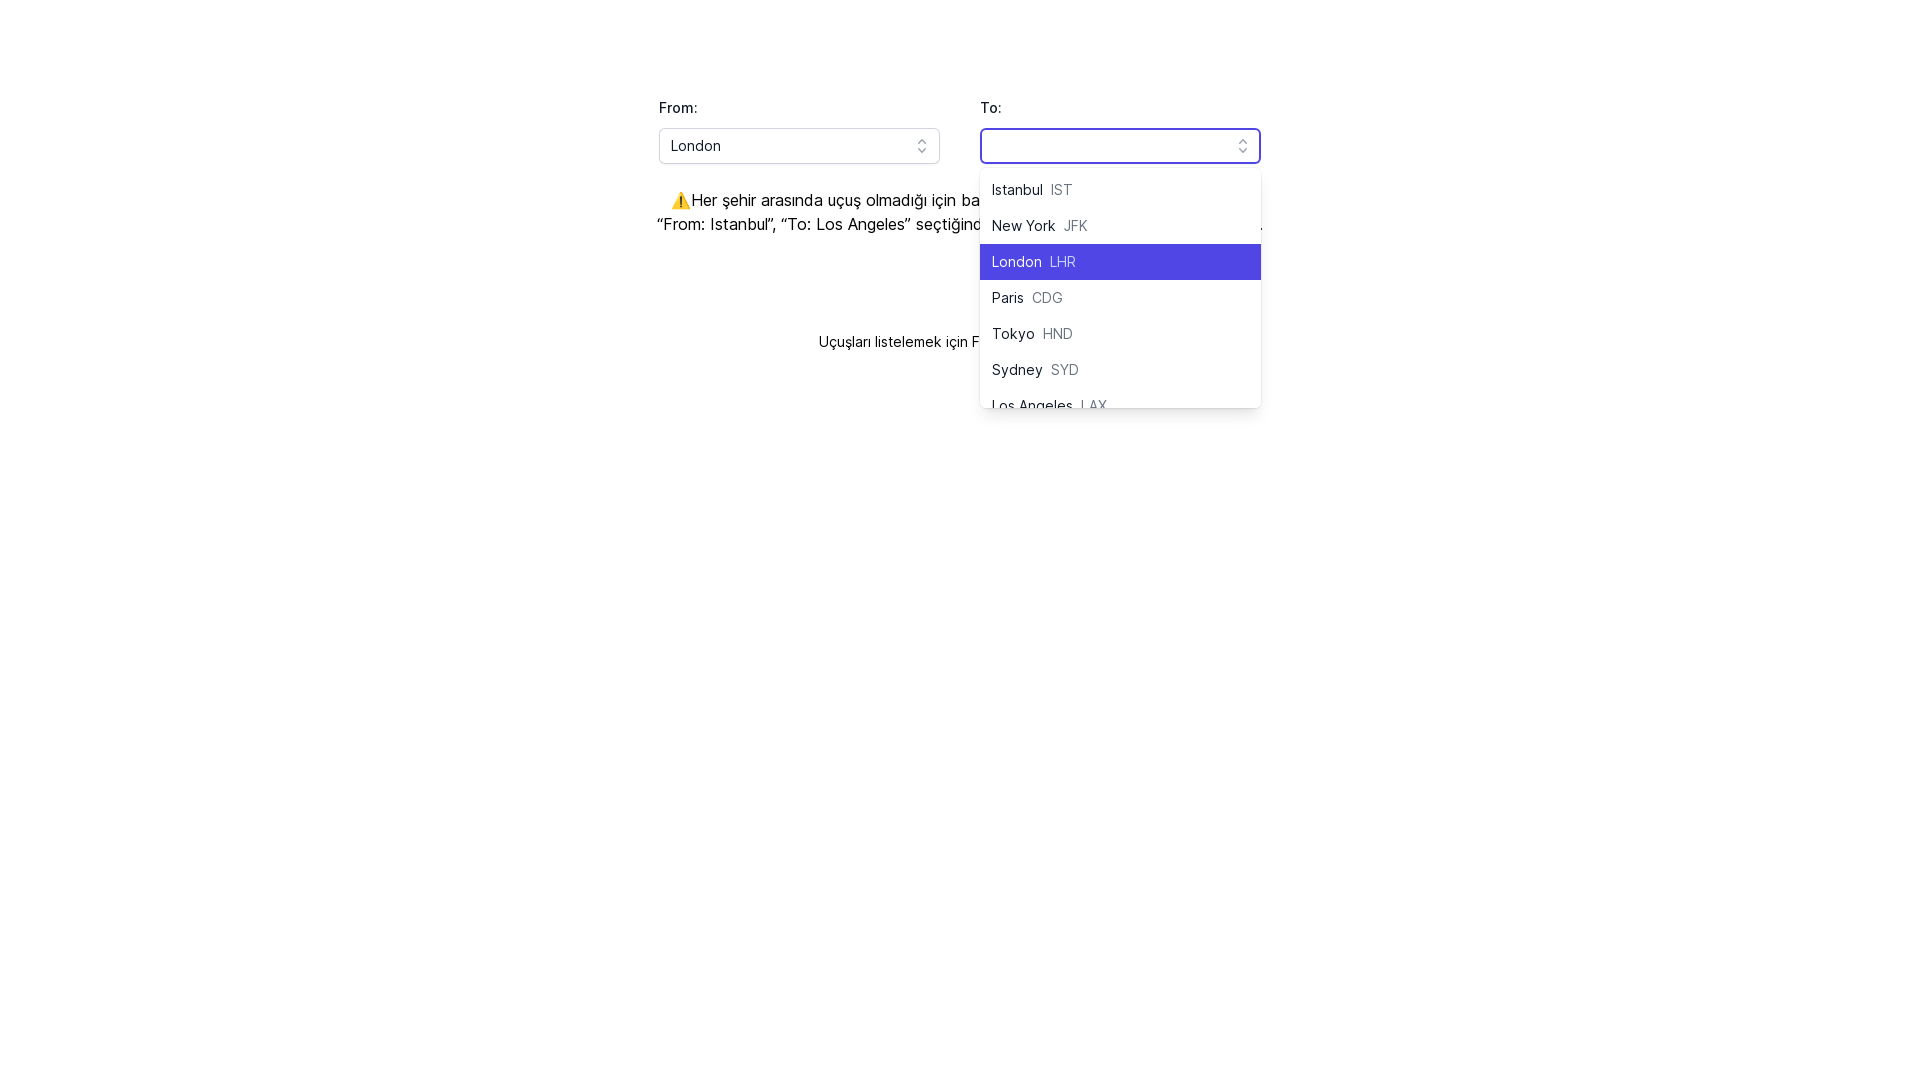

Pressed ArrowDown in destination input (third time) on #headlessui-combobox-input-\:Rqhlla\:
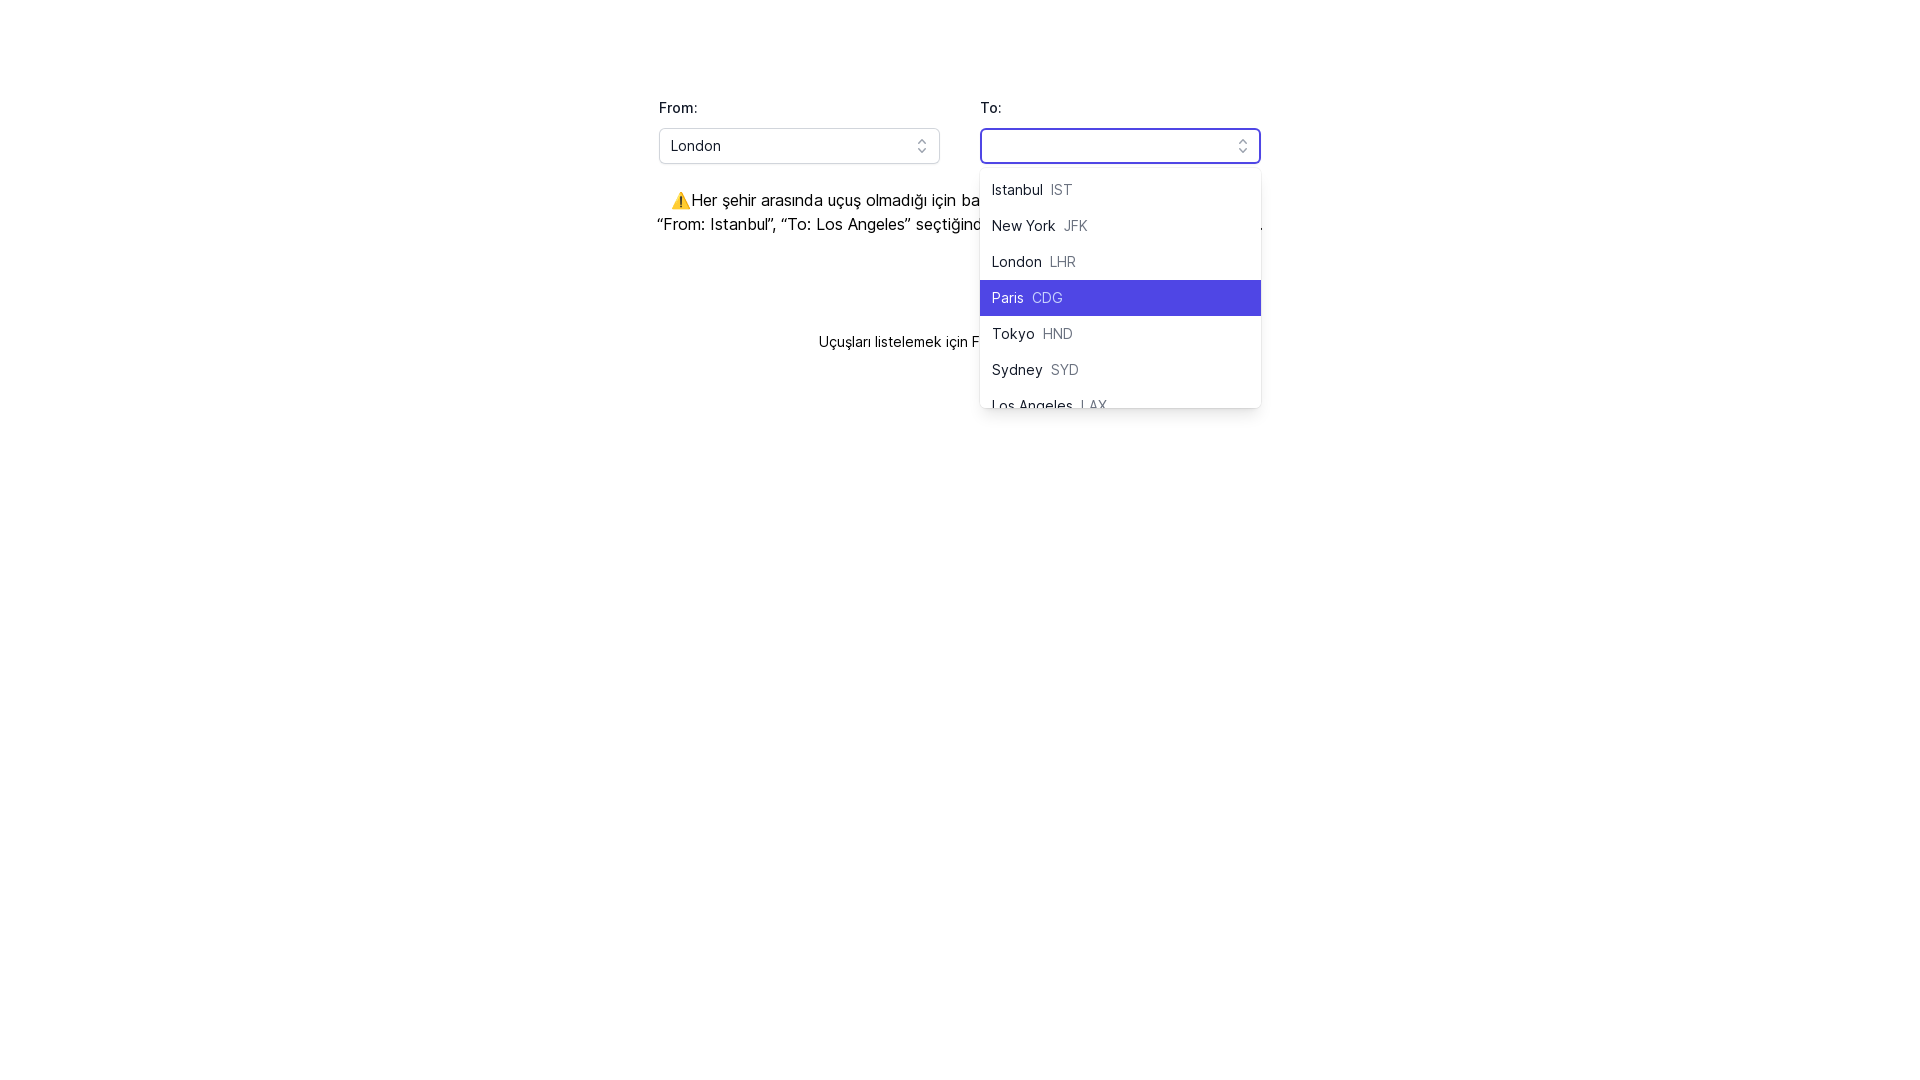

Pressed Enter to select destination city on #headlessui-combobox-input-\:Rqhlla\:
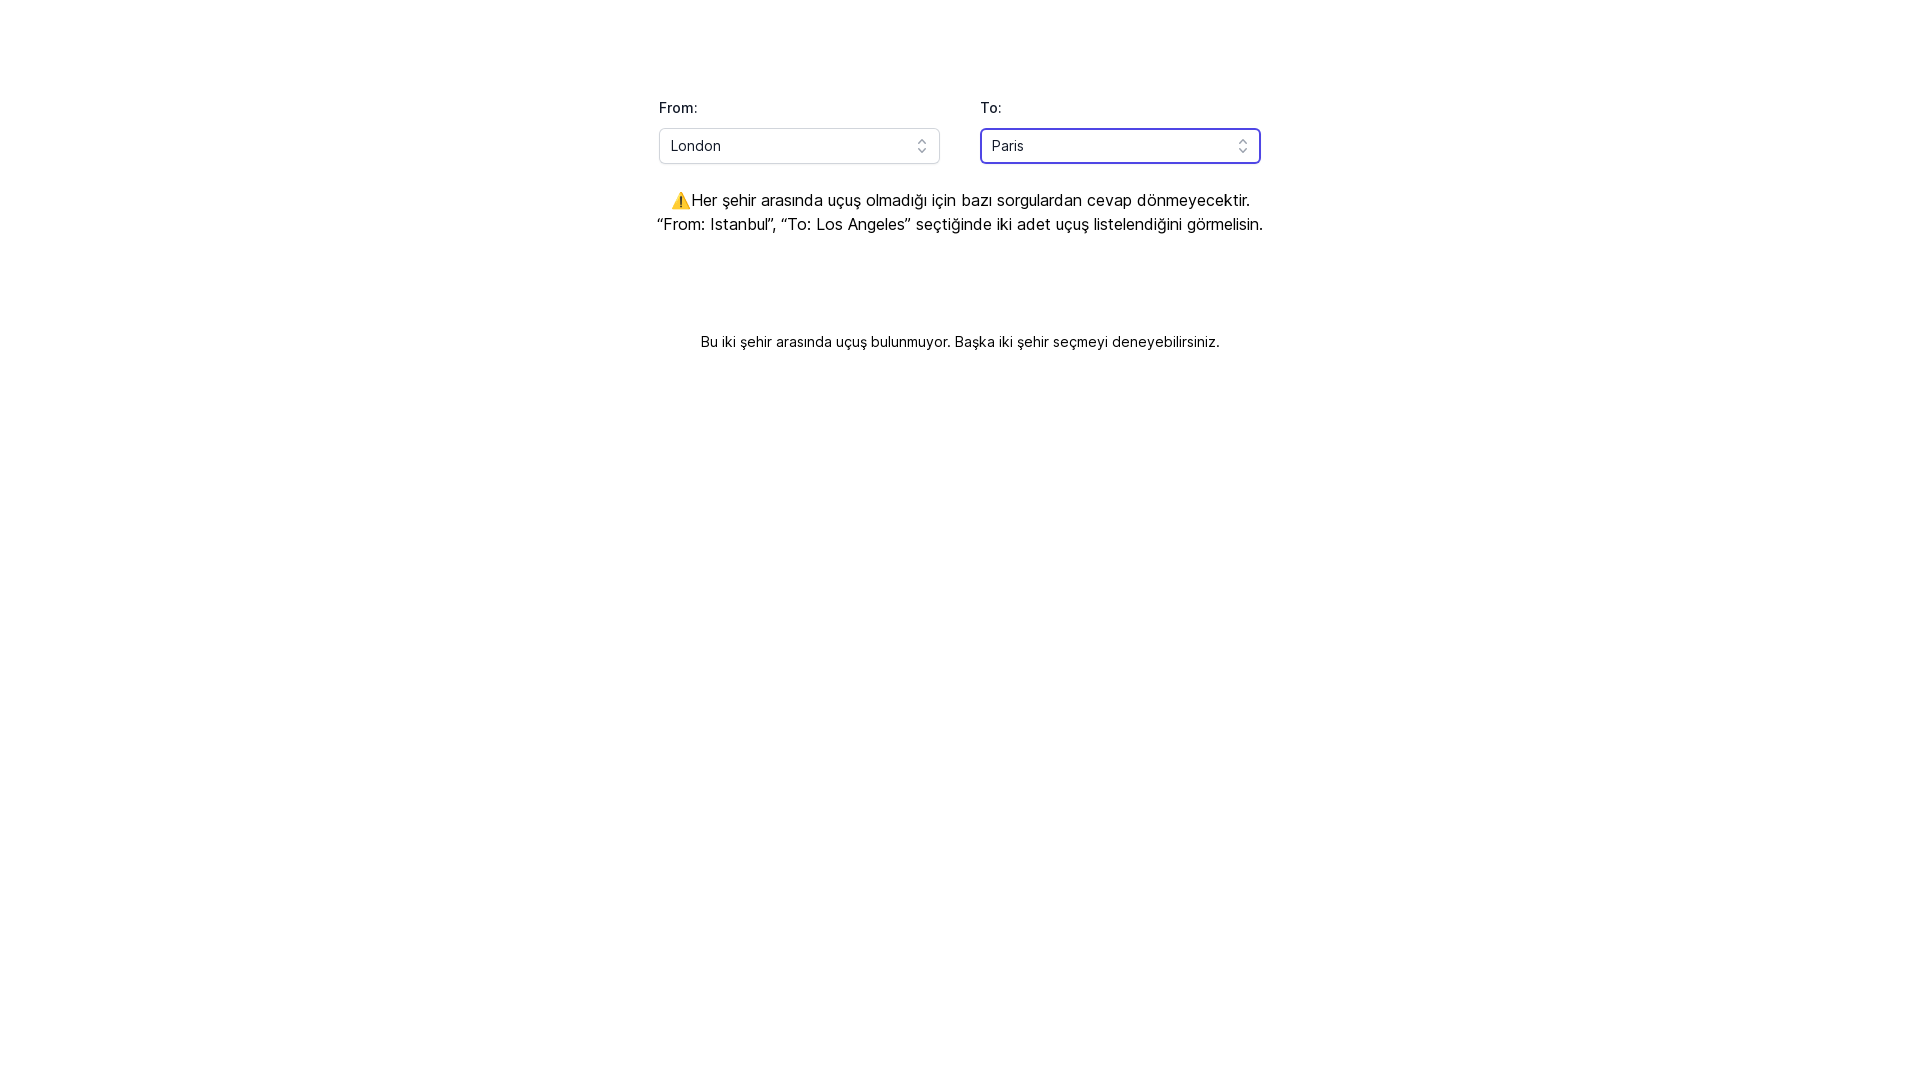

Waited 500ms for destination selection to be processed
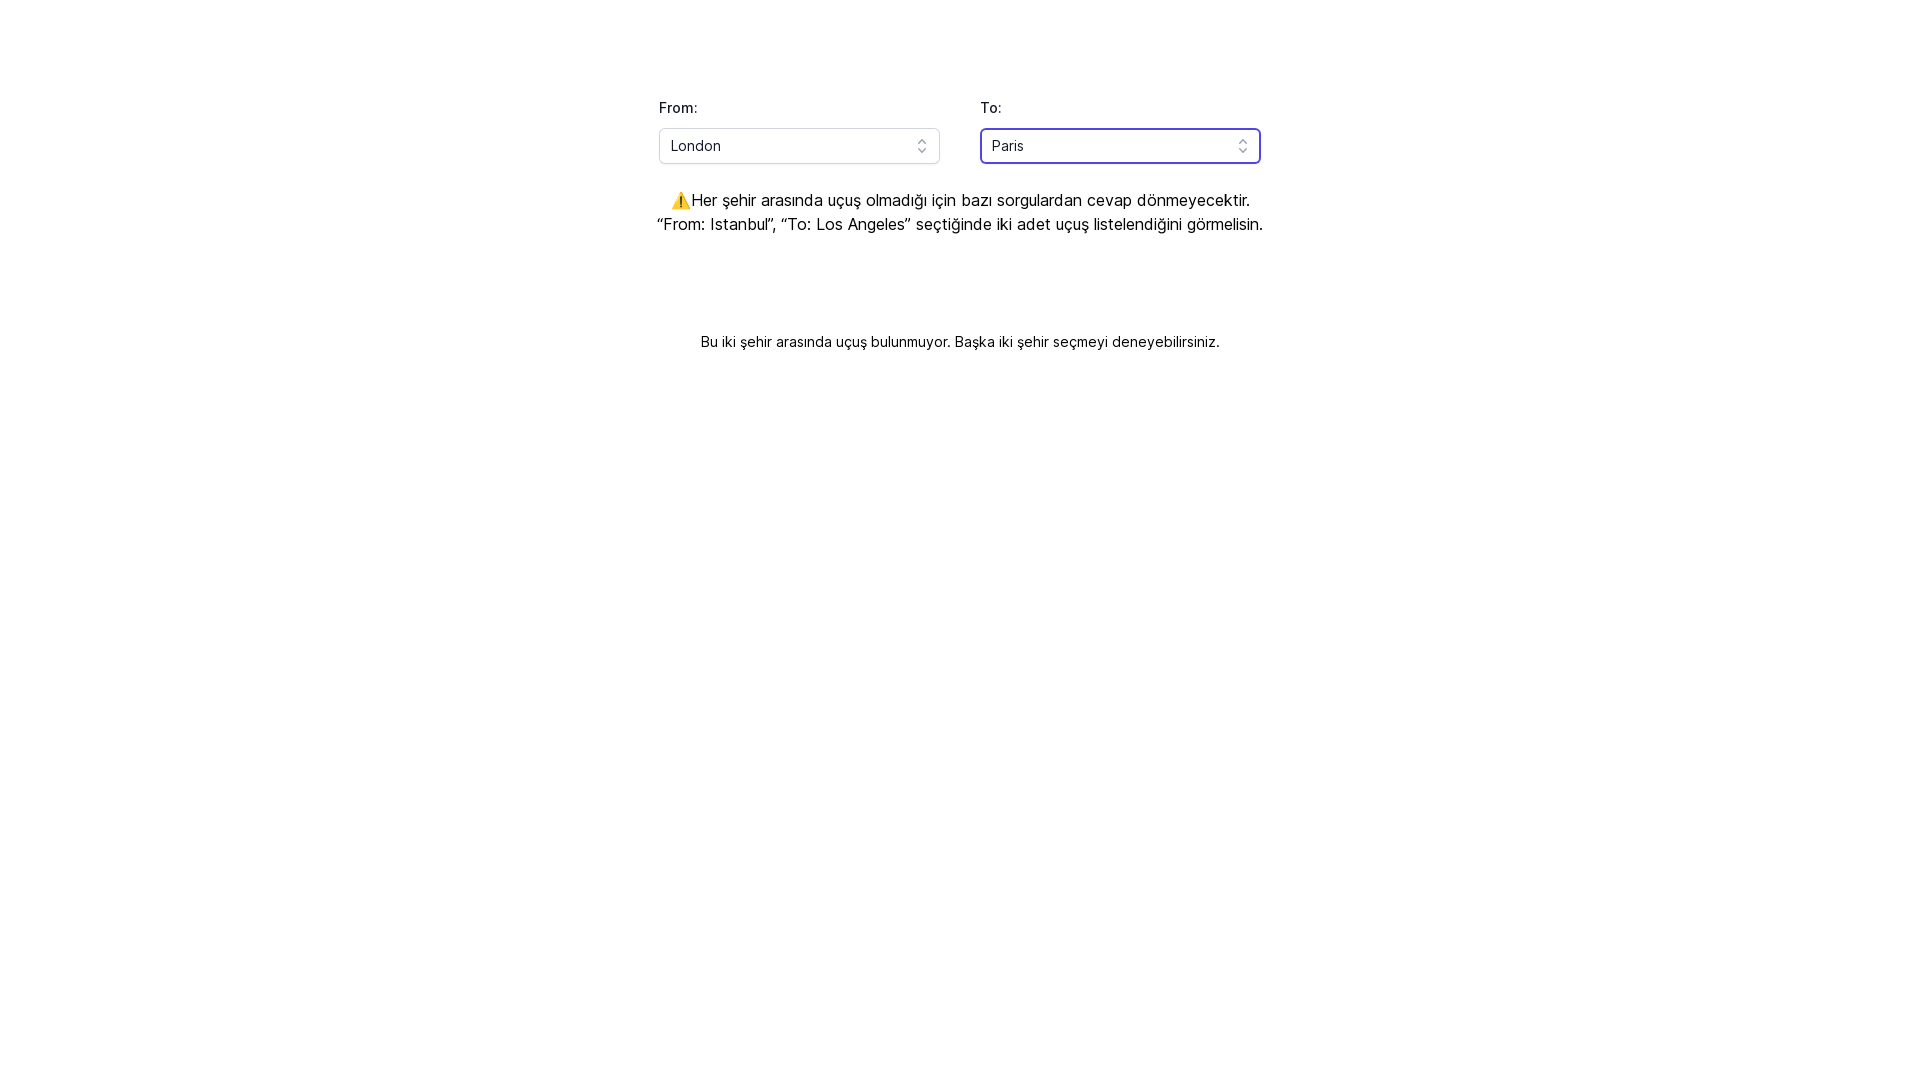

Verified origin combobox button is present
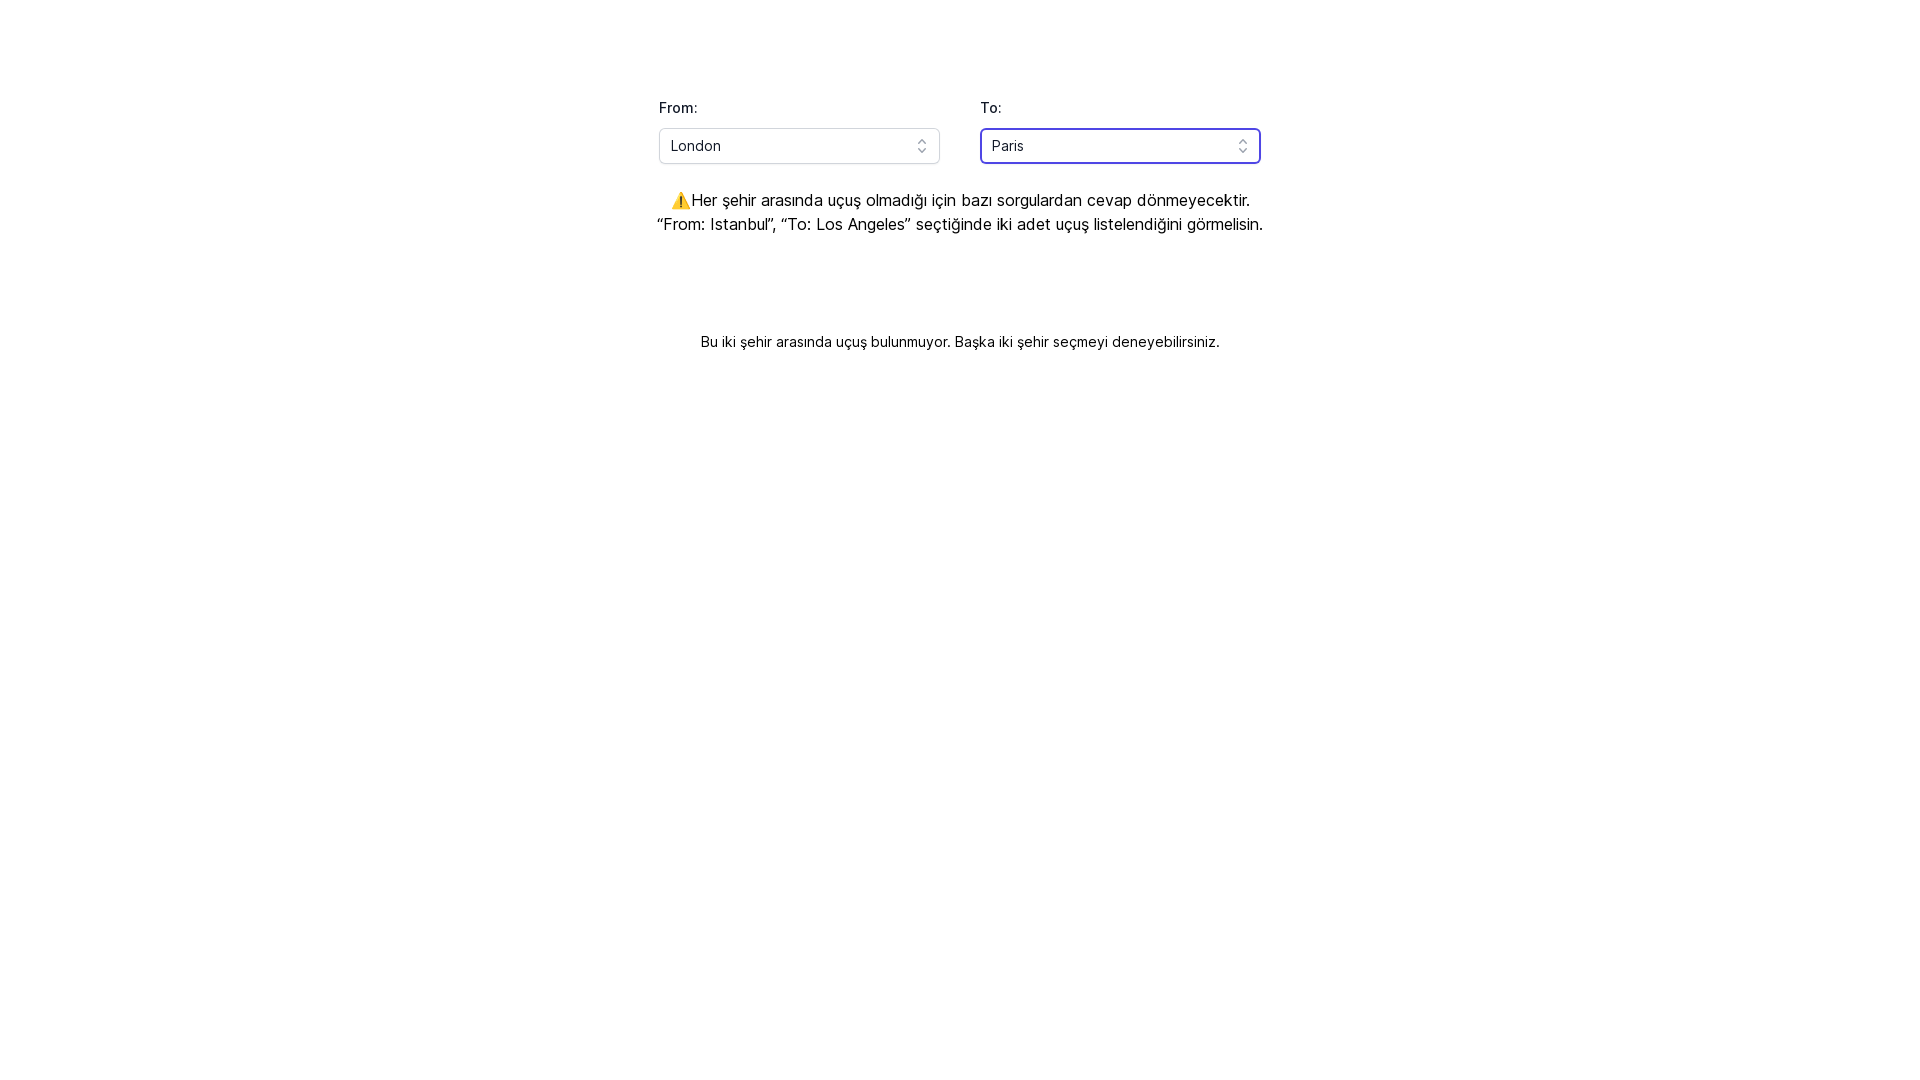

Verified destination combobox button is present
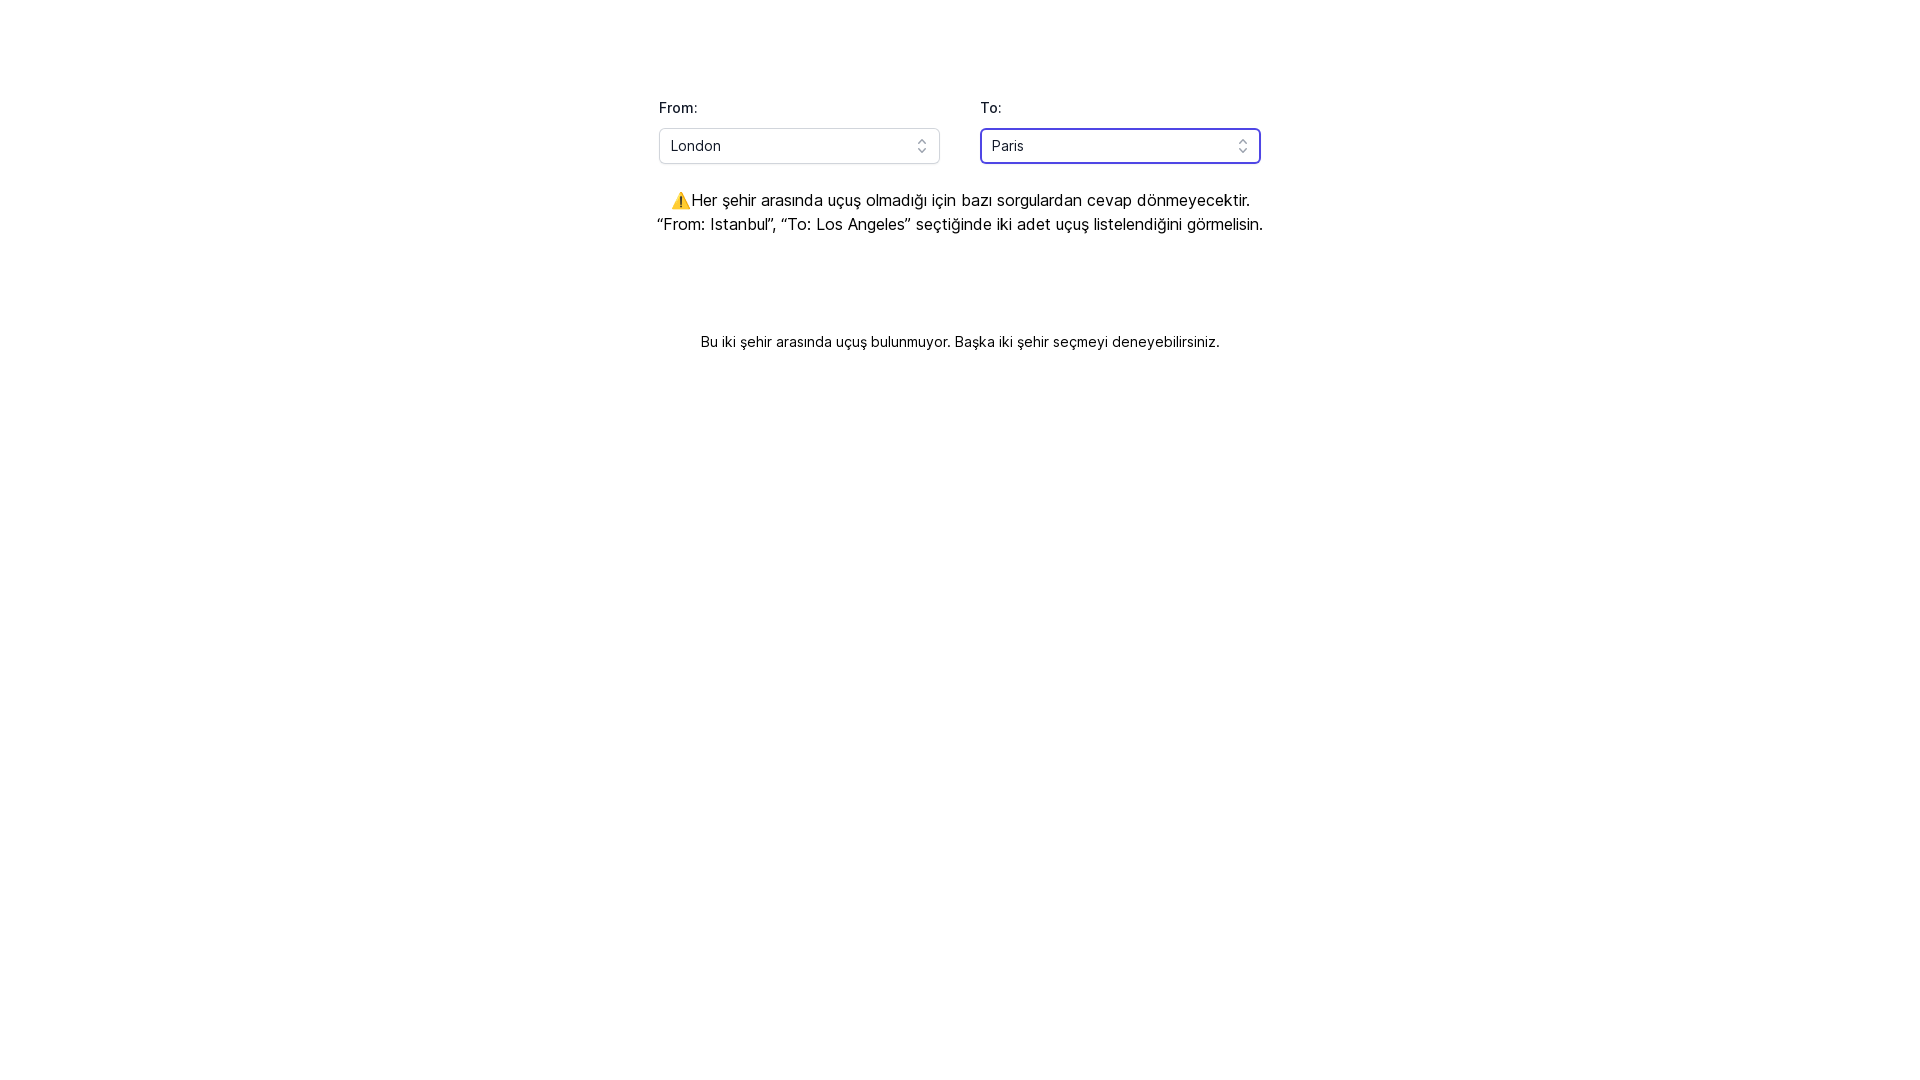

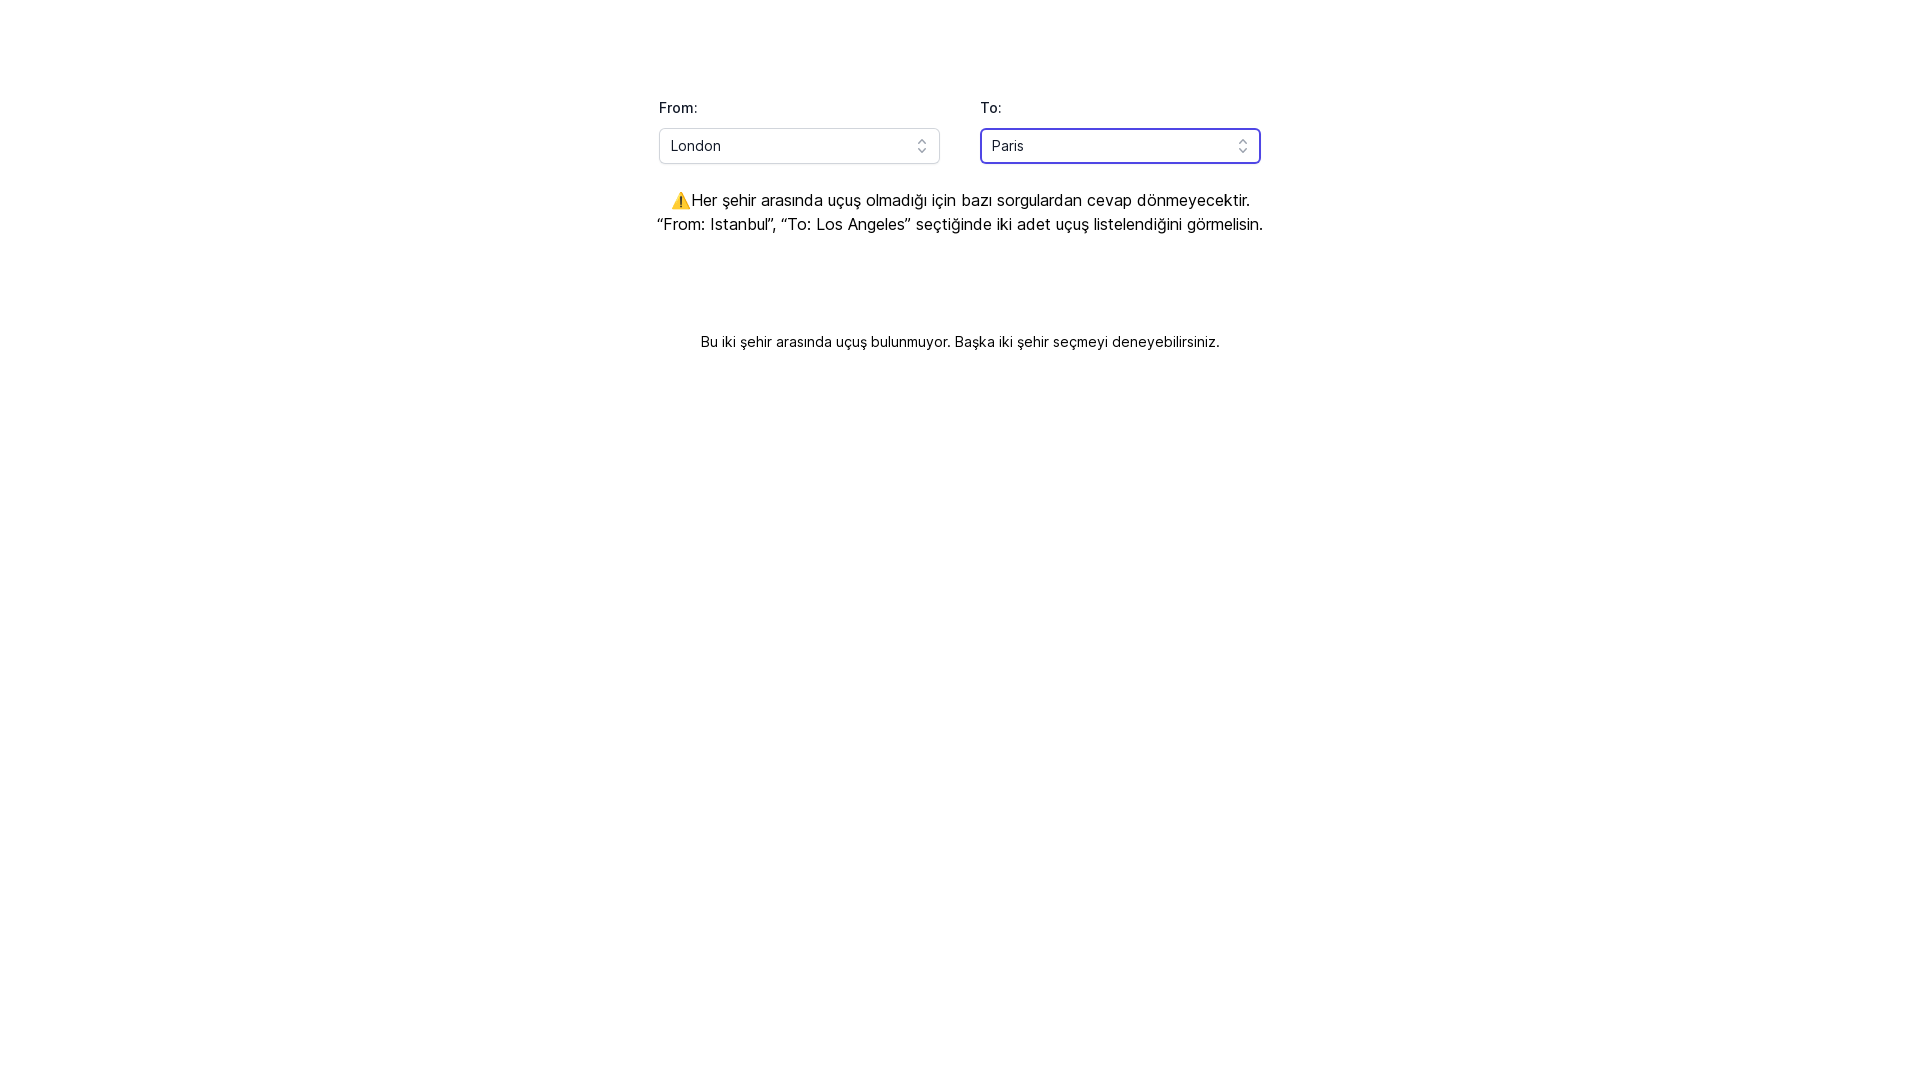